Tests a registration form by filling in personal information fields (first name, last name, email, phone, address) and submitting the form, then verifies the success message.

Starting URL: http://suninjuly.github.io/registration1.html

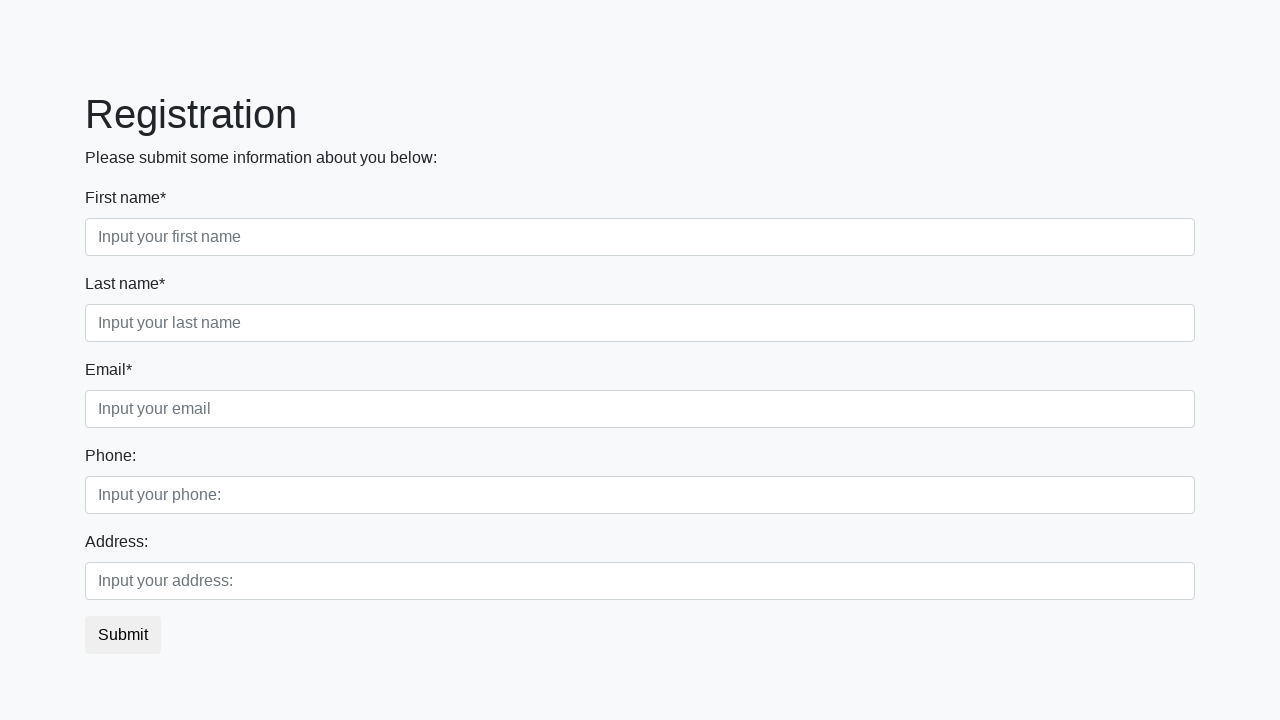

Filled first name field with 'Michael' on input[placeholder='Input your first name']
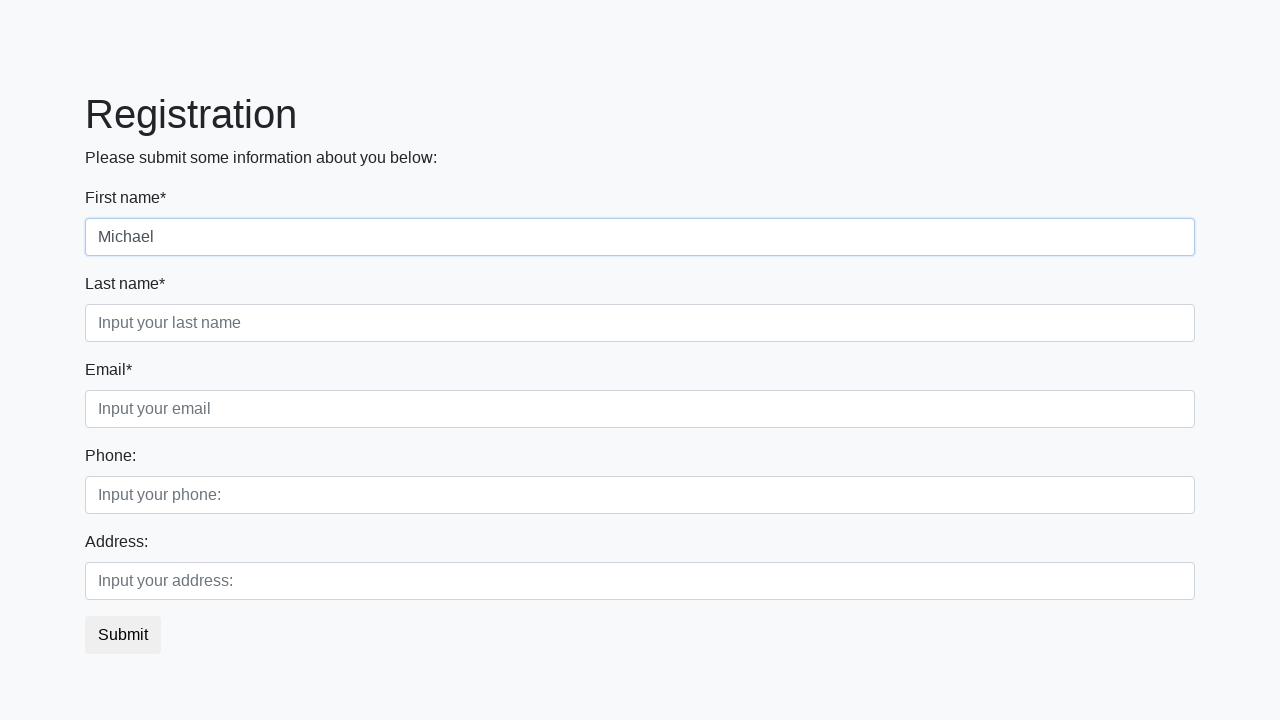

Filled last name field with 'Johnson' on input[placeholder='Input your last name']
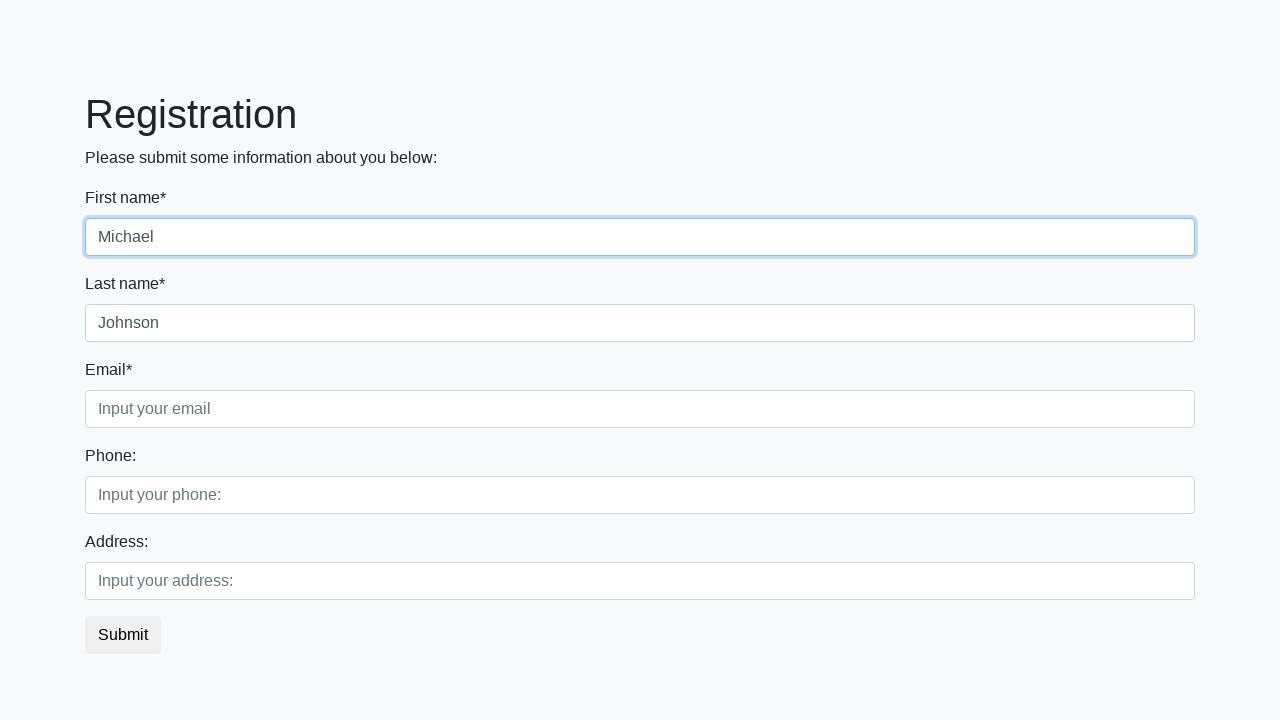

Filled email field with 'michael.johnson@example.com' on input[placeholder='Input your email']
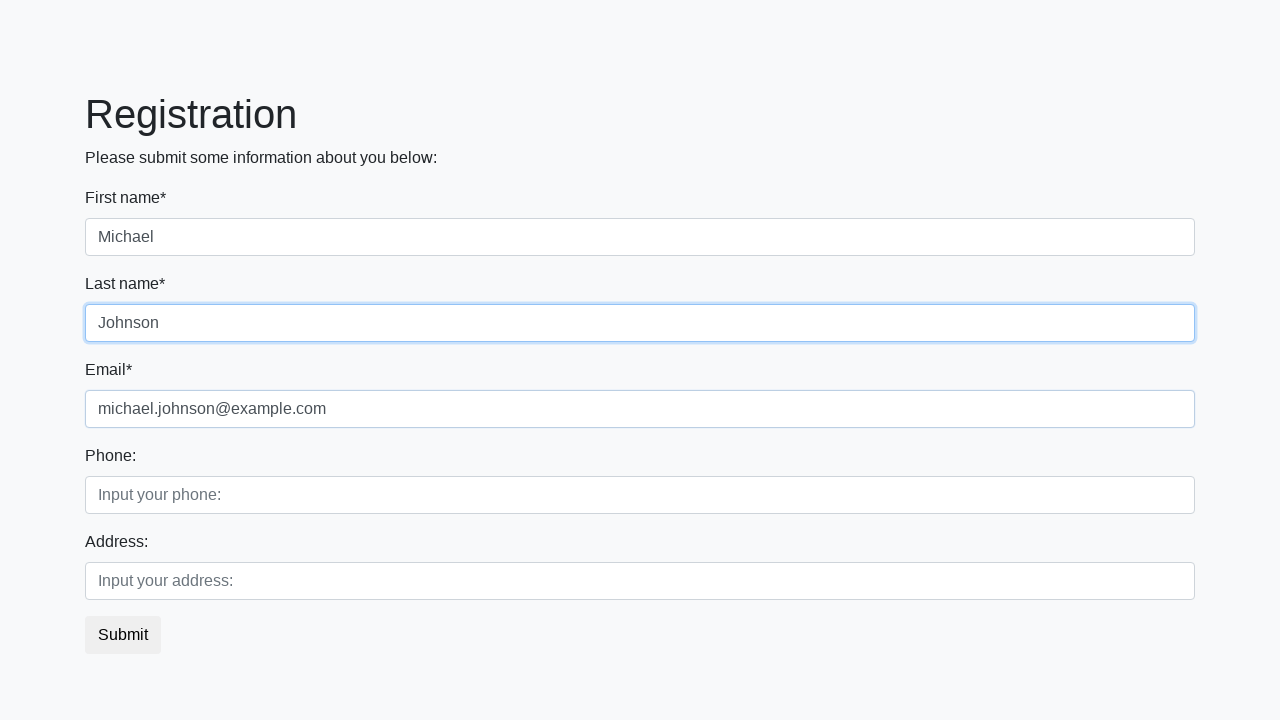

Filled phone field with '+1-555-847-2931' on input[placeholder='Input your phone:']
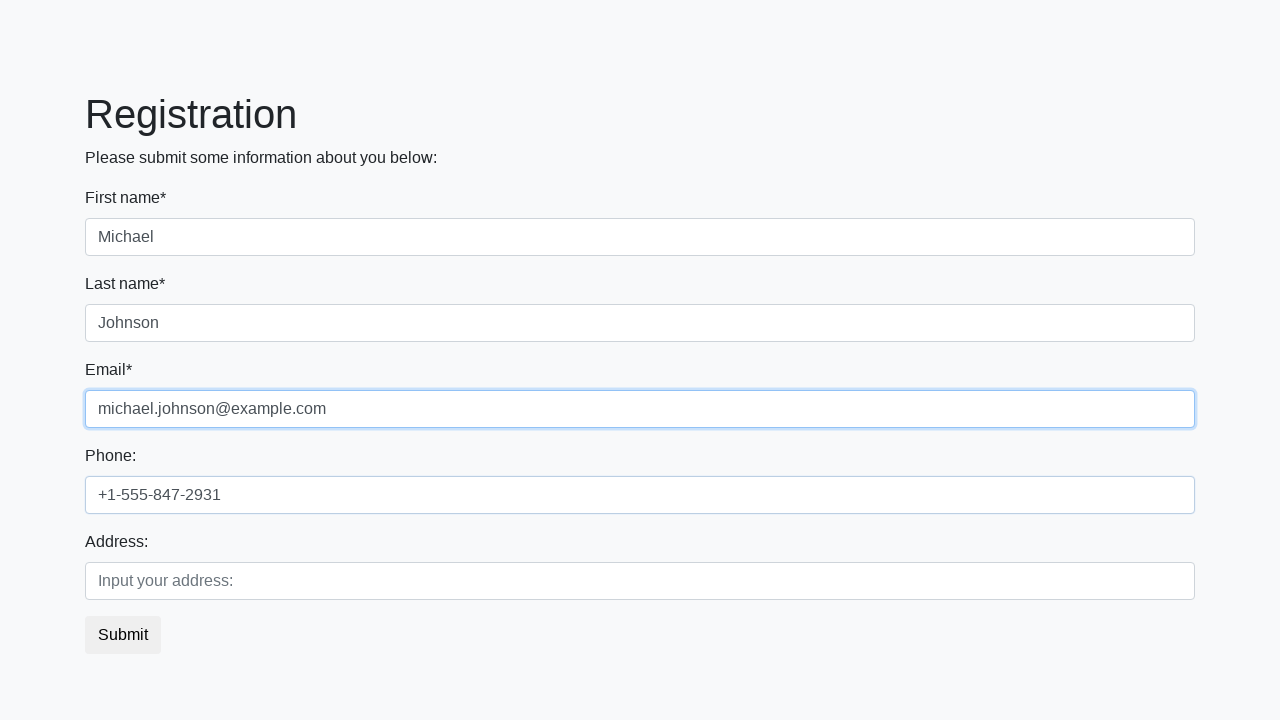

Filled address field with '742 Evergreen Terrace, Springfield' on input[placeholder='Input your address:']
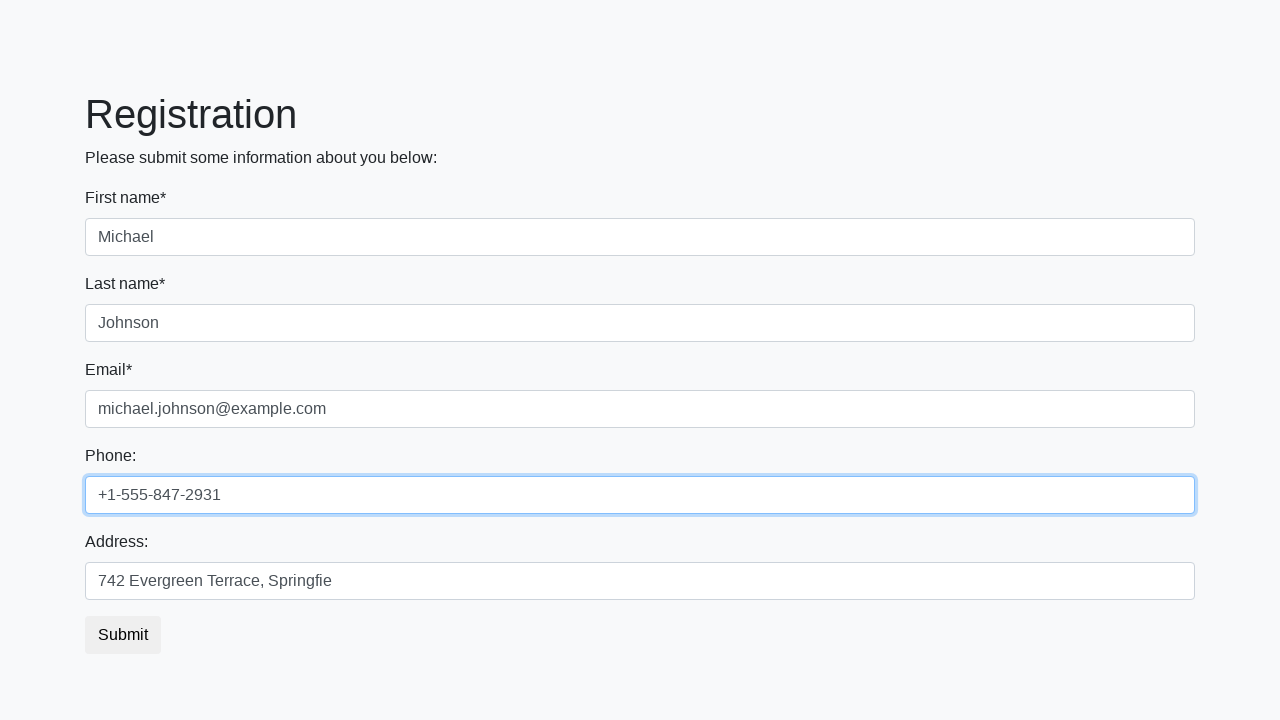

Clicked submit button to register at (123, 635) on xpath=//*[@type='submit']
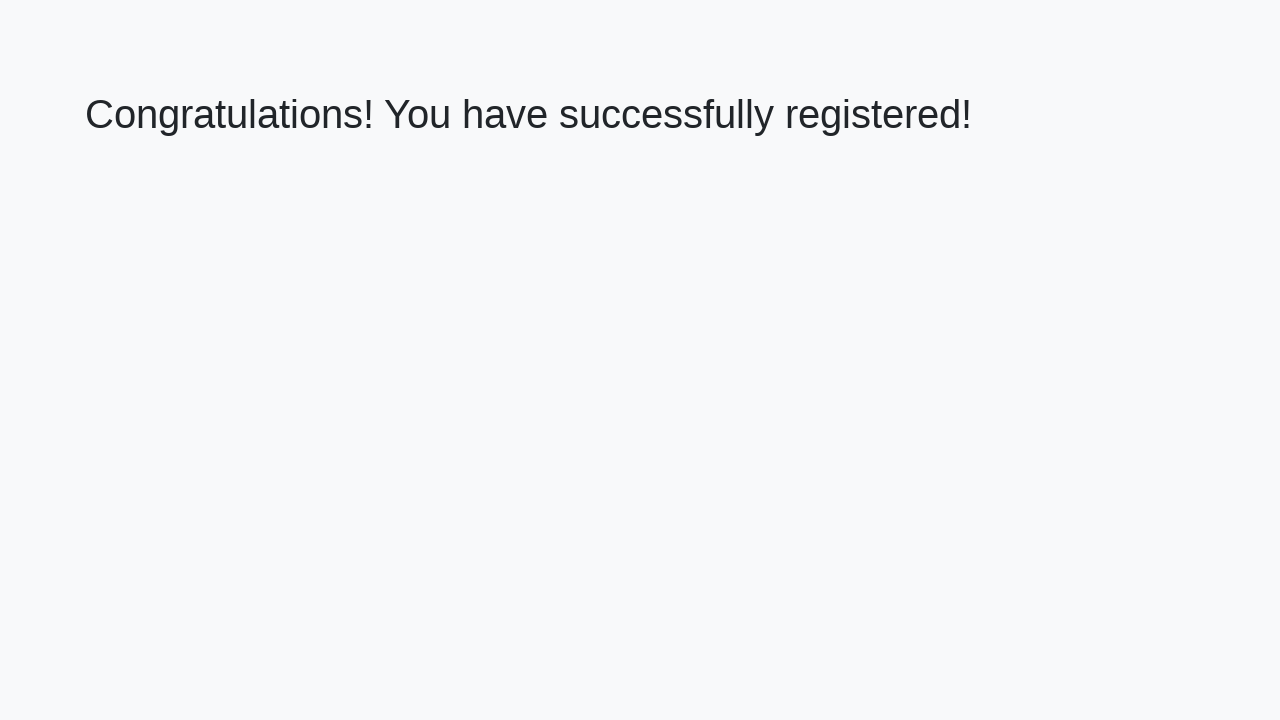

Success message heading loaded
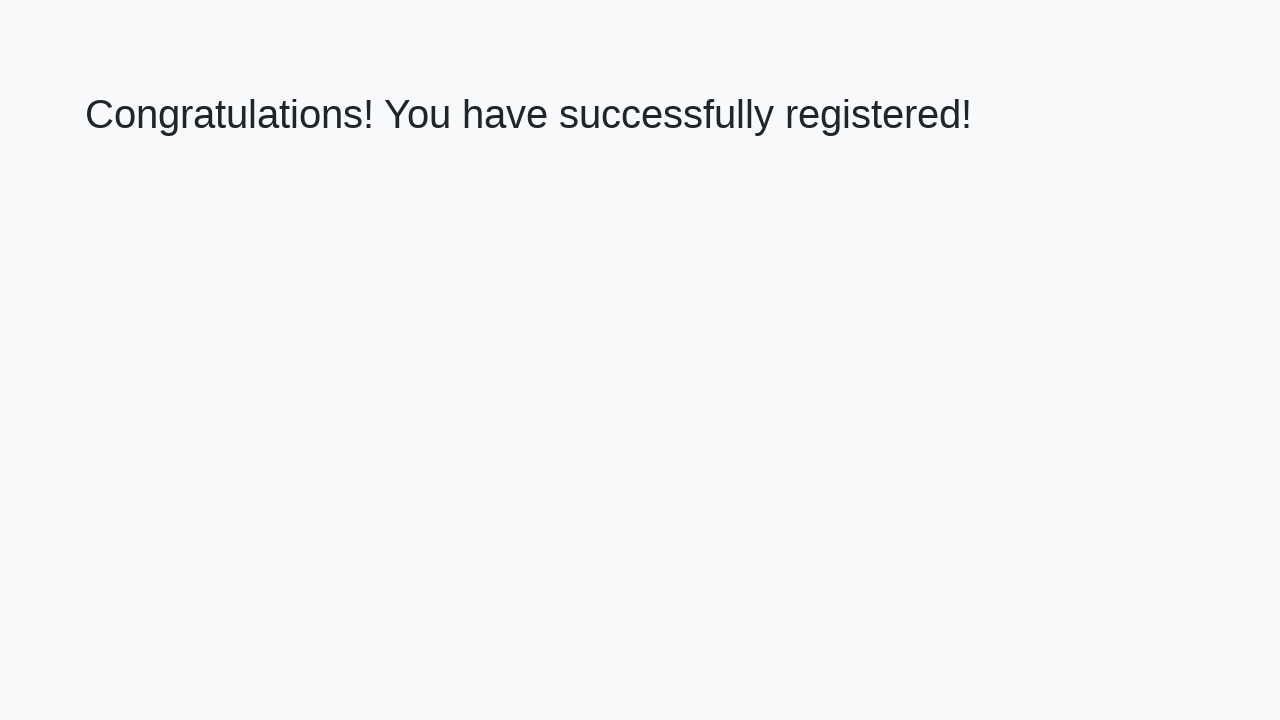

Retrieved success message text
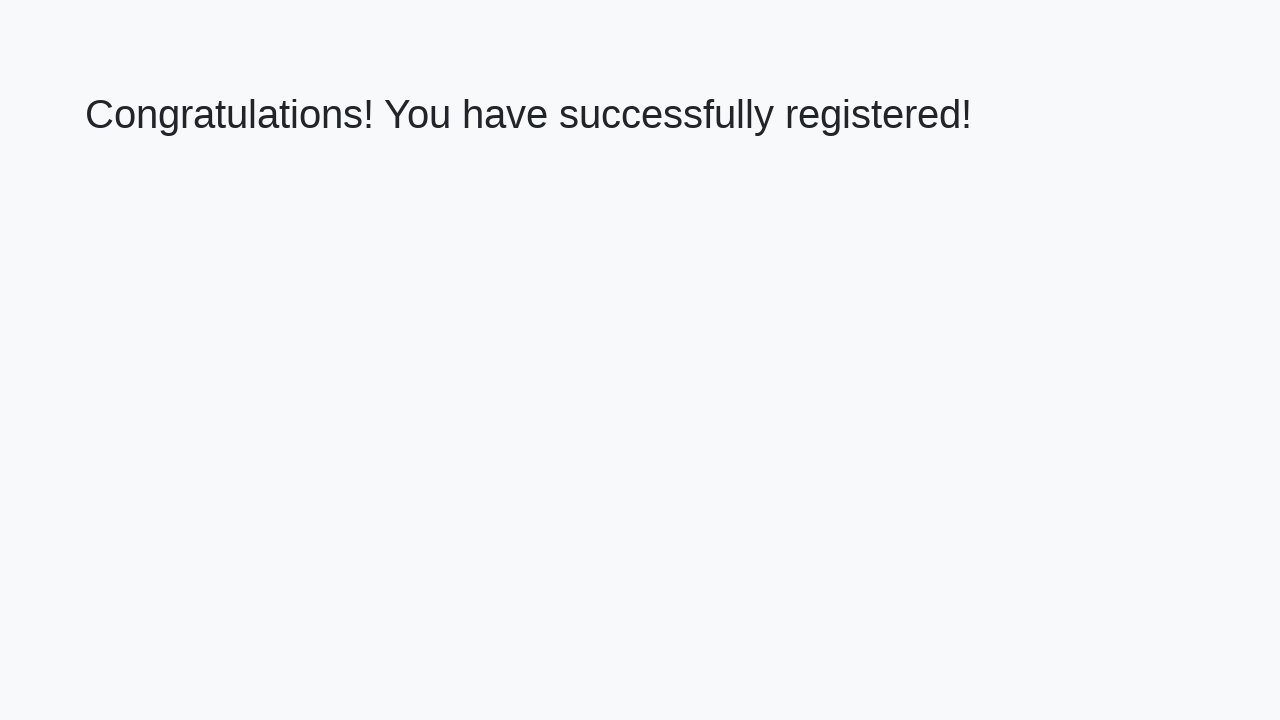

Verified success message: 'Congratulations! You have successfully registered!'
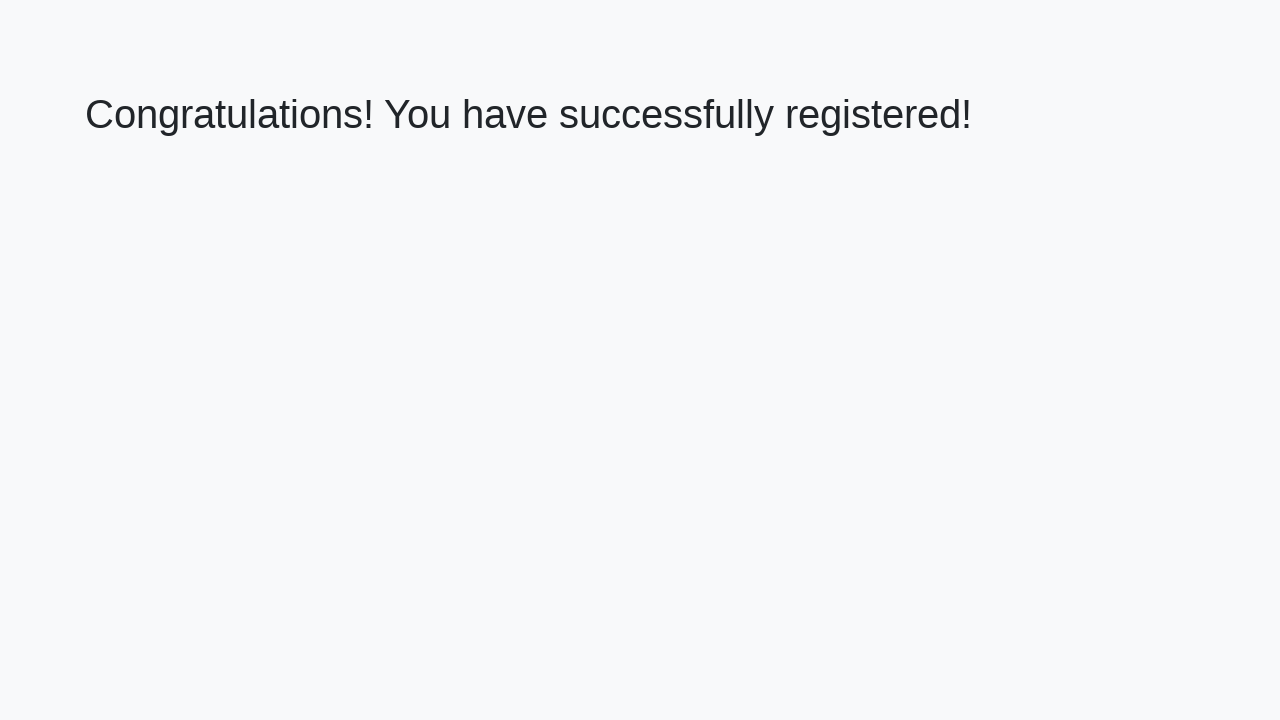

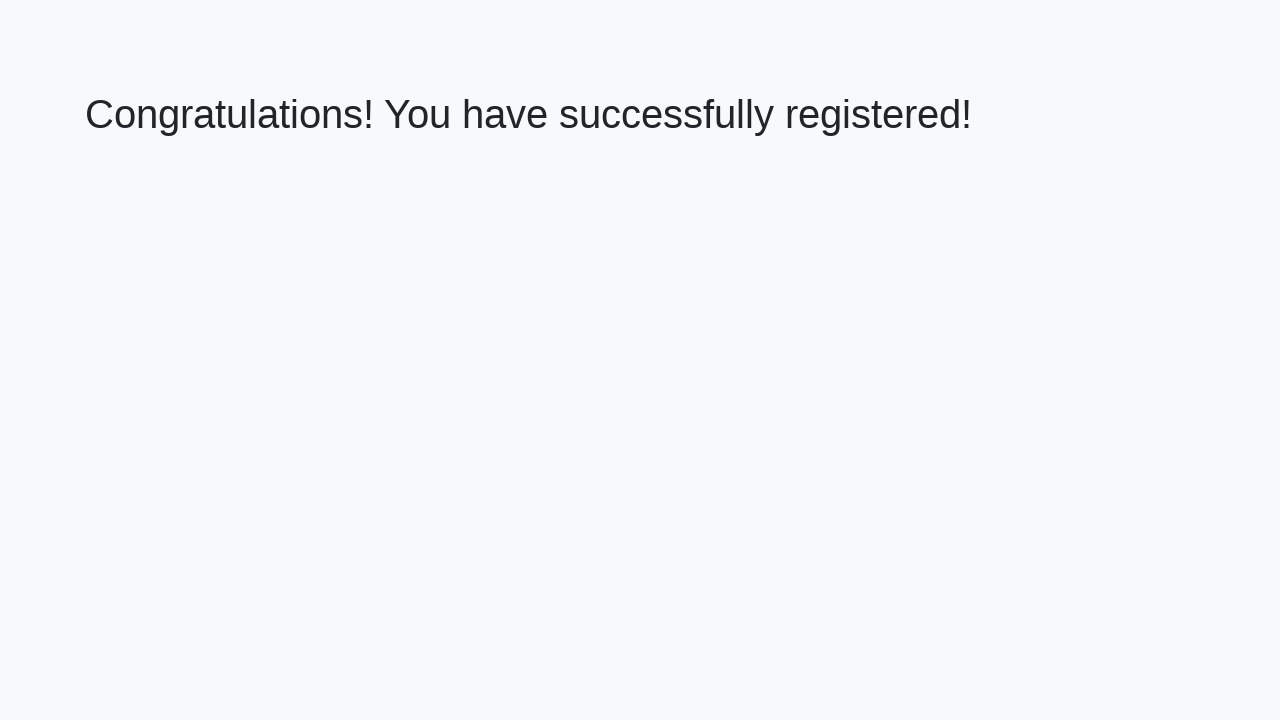